Navigates to Apple.com, refreshes the page, then navigates to Walmart.com to verify basic navigation between major retail websites

Starting URL: https://www.apple.com/

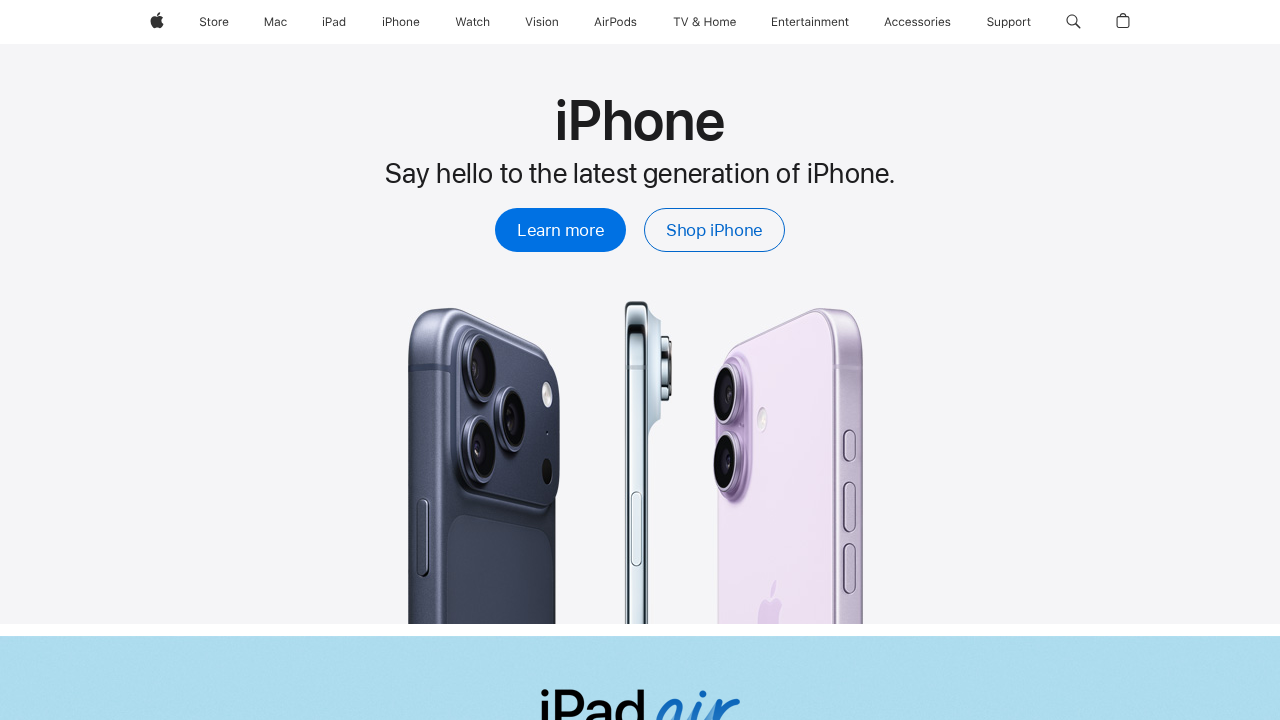

Apple homepage loaded (domcontentloaded)
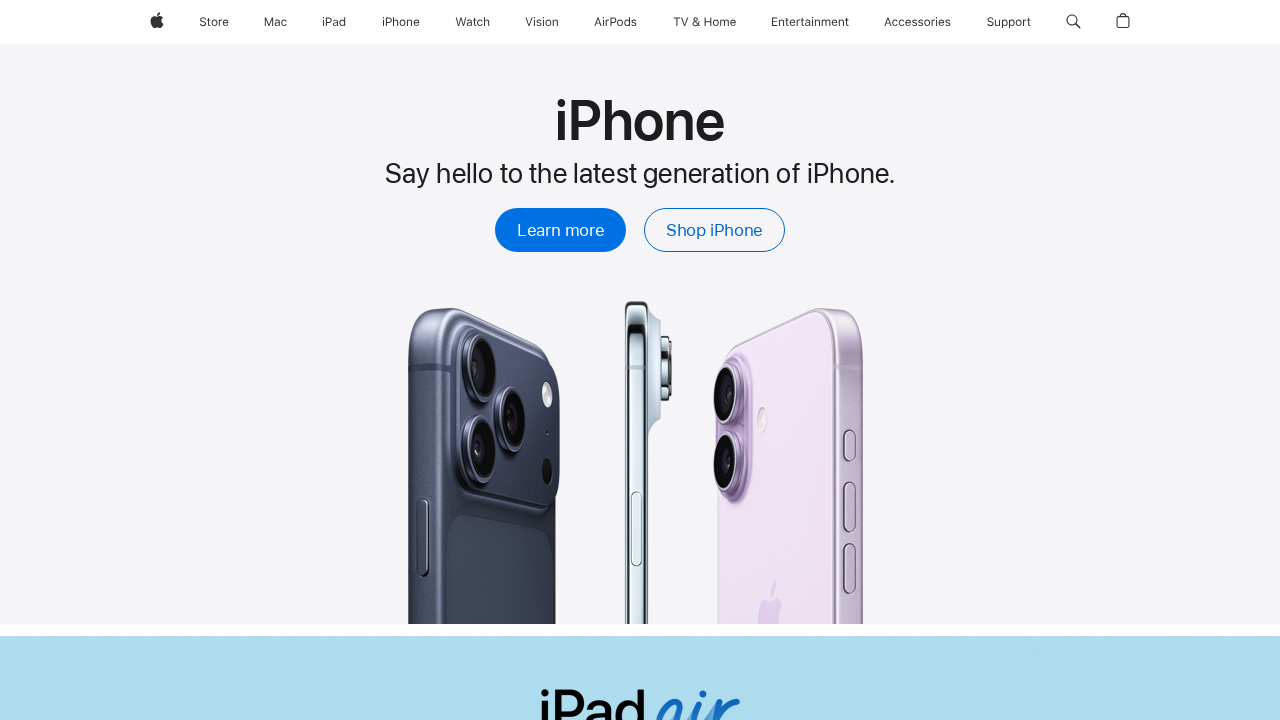

Refreshed Apple homepage
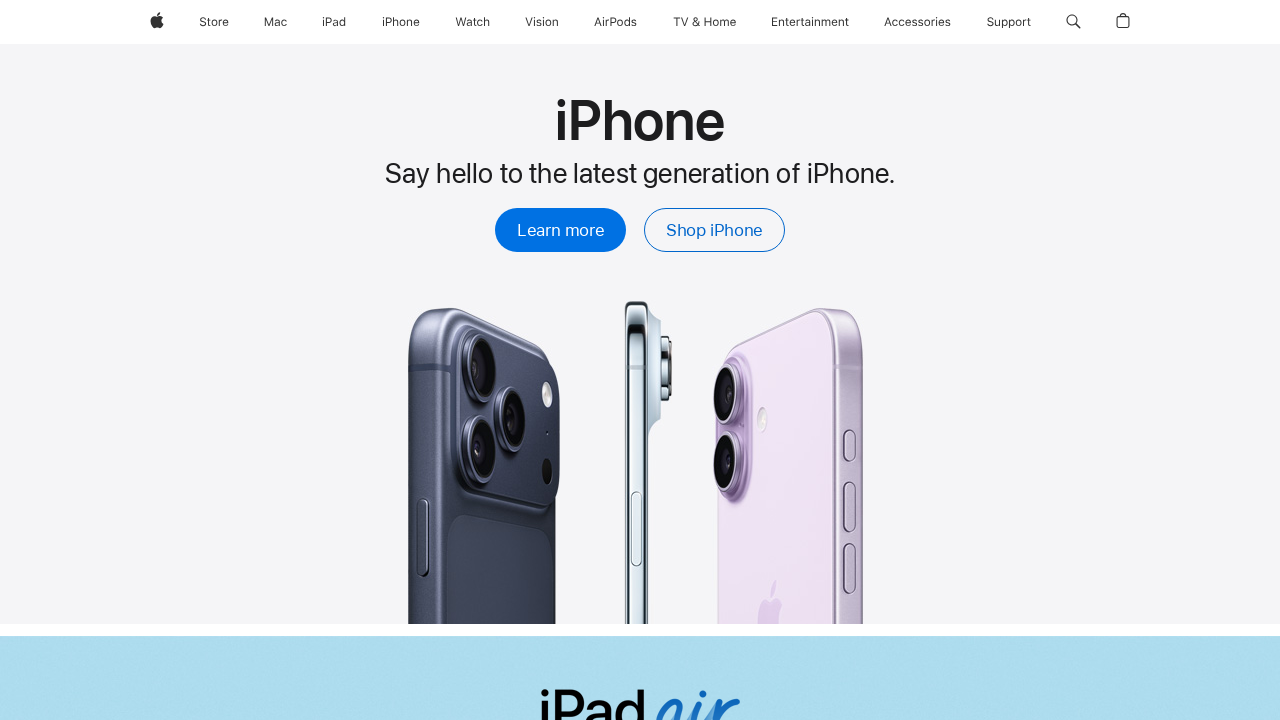

Apple homepage reloaded (domcontentloaded)
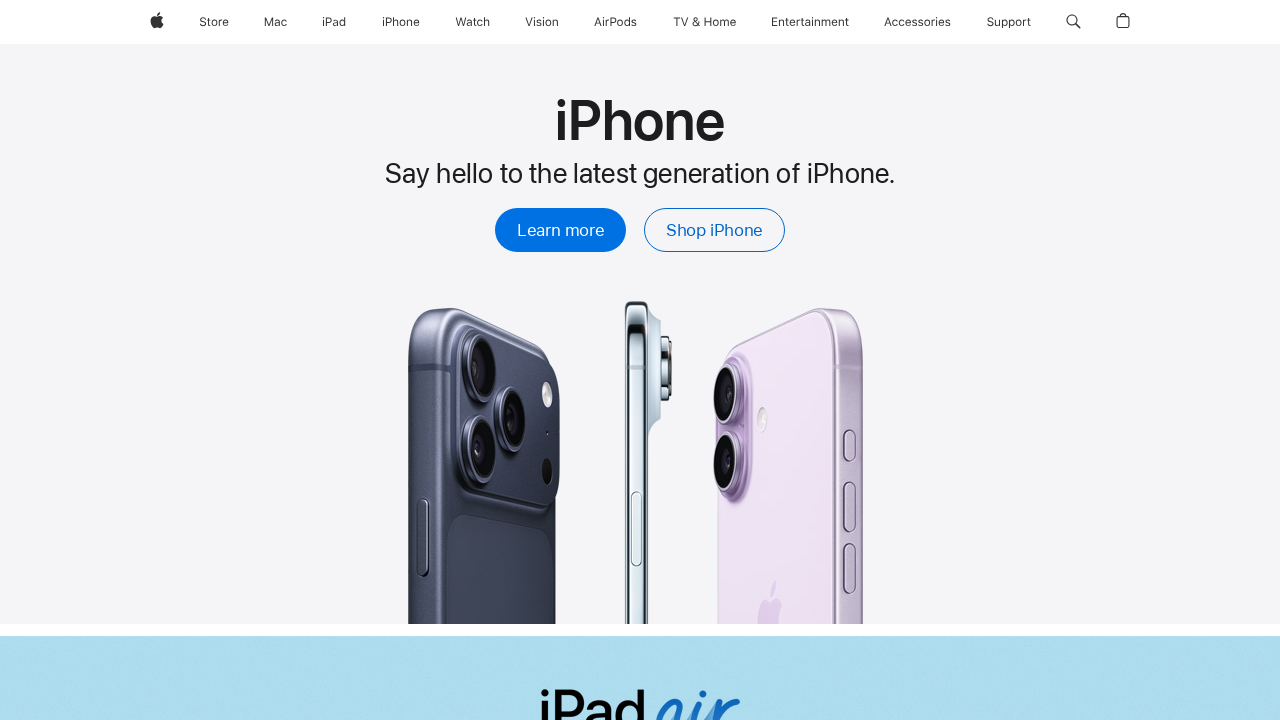

Navigated to Walmart.com
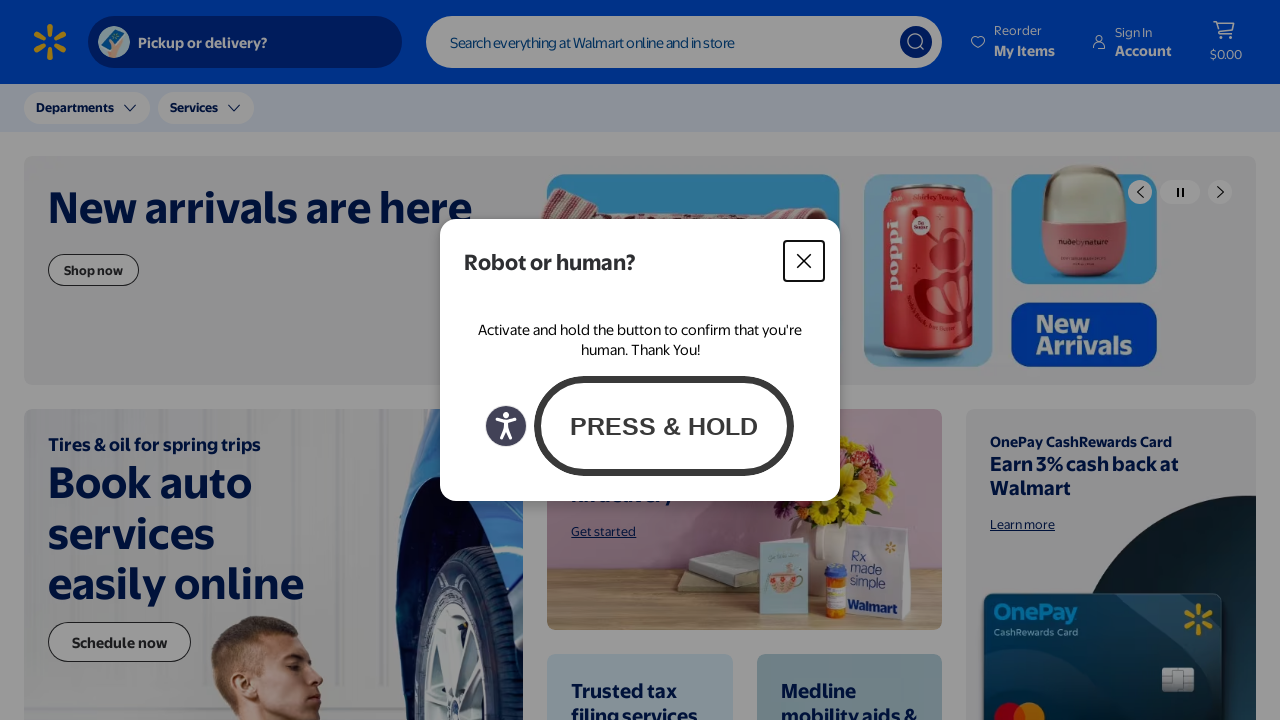

Walmart homepage loaded (domcontentloaded)
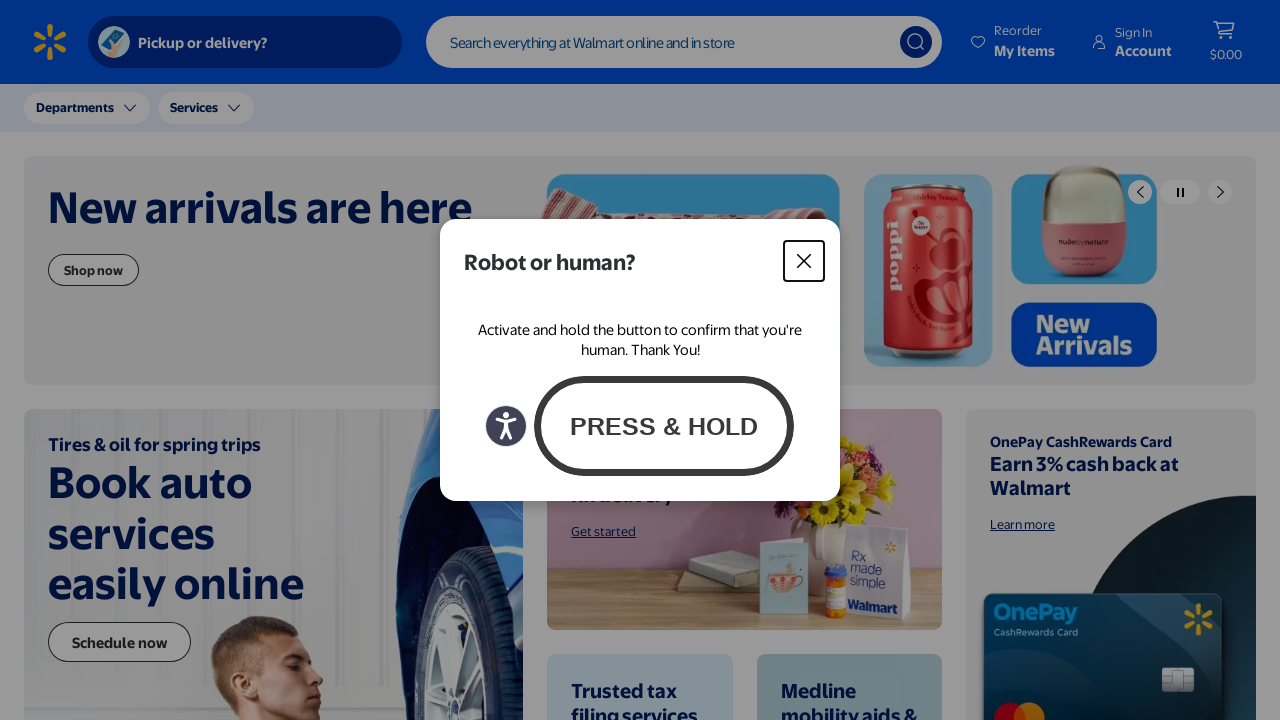

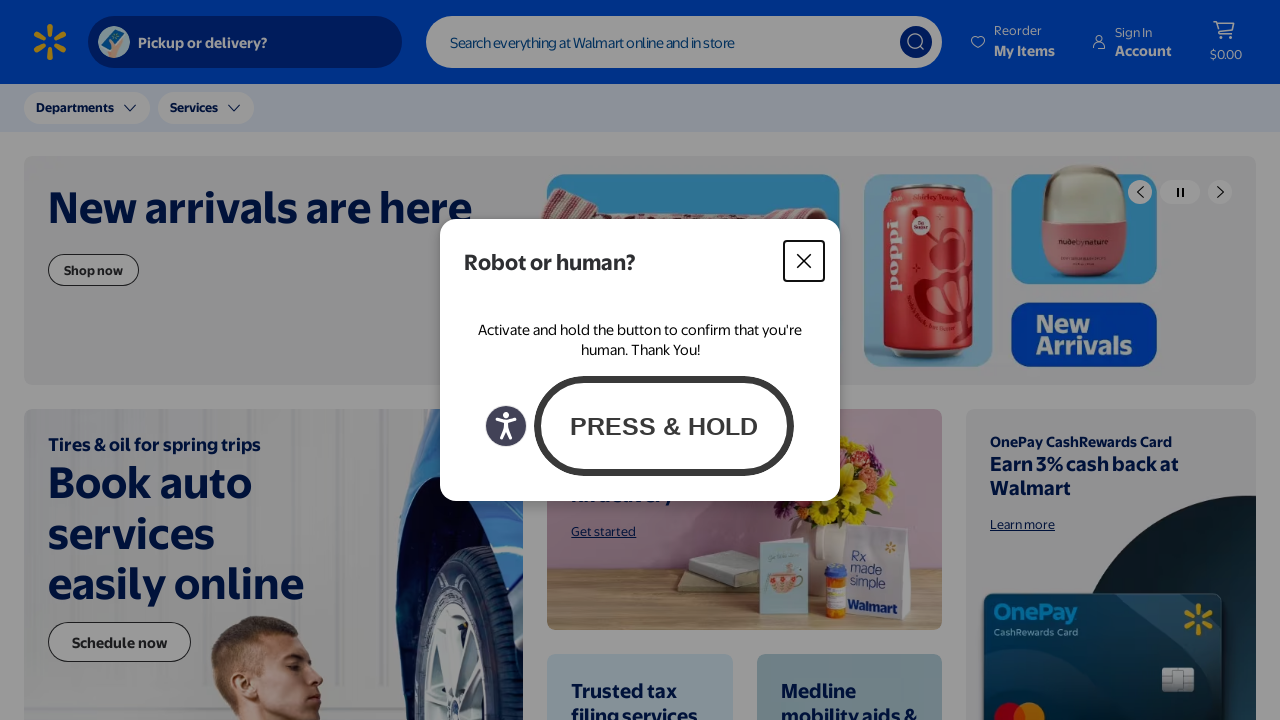